Tests the Traffic England traffic report page by selecting a motorway (M1) from the dropdown menu, clicking search, and verifying that junction traffic data is displayed.

Starting URL: https://www.trafficengland.com/traffic-report

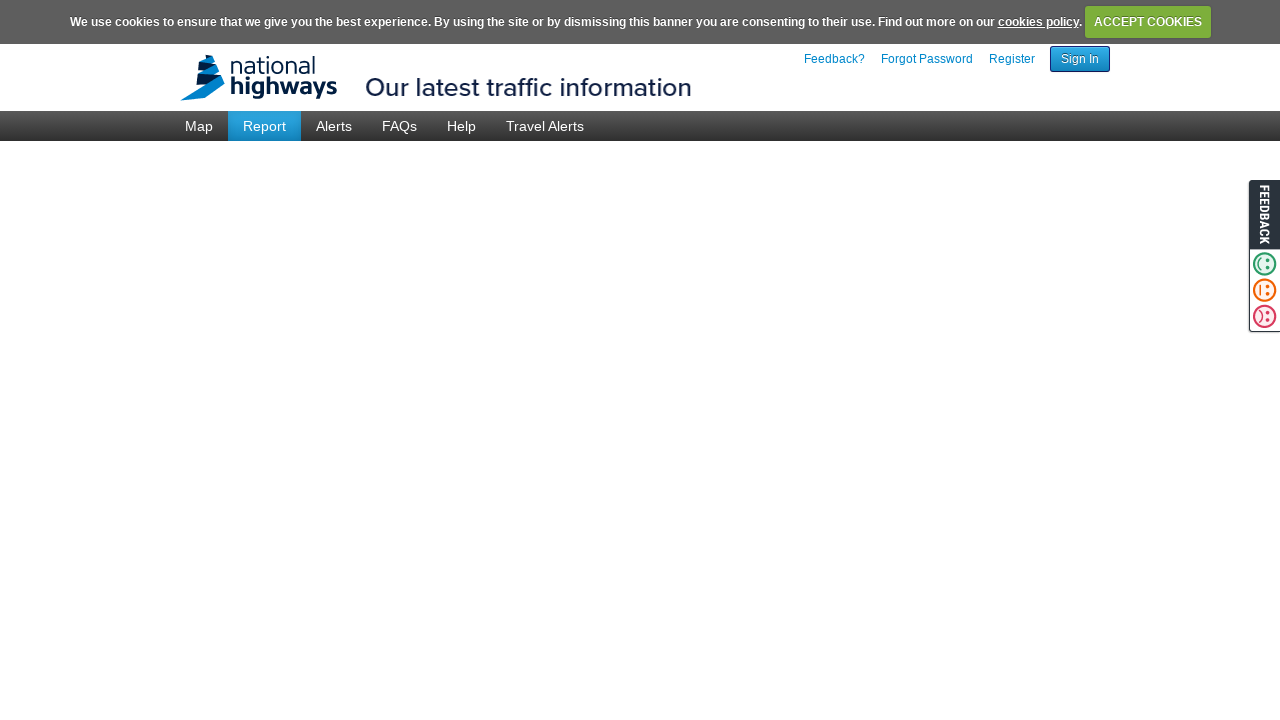

Waited for motorway dropdown to load
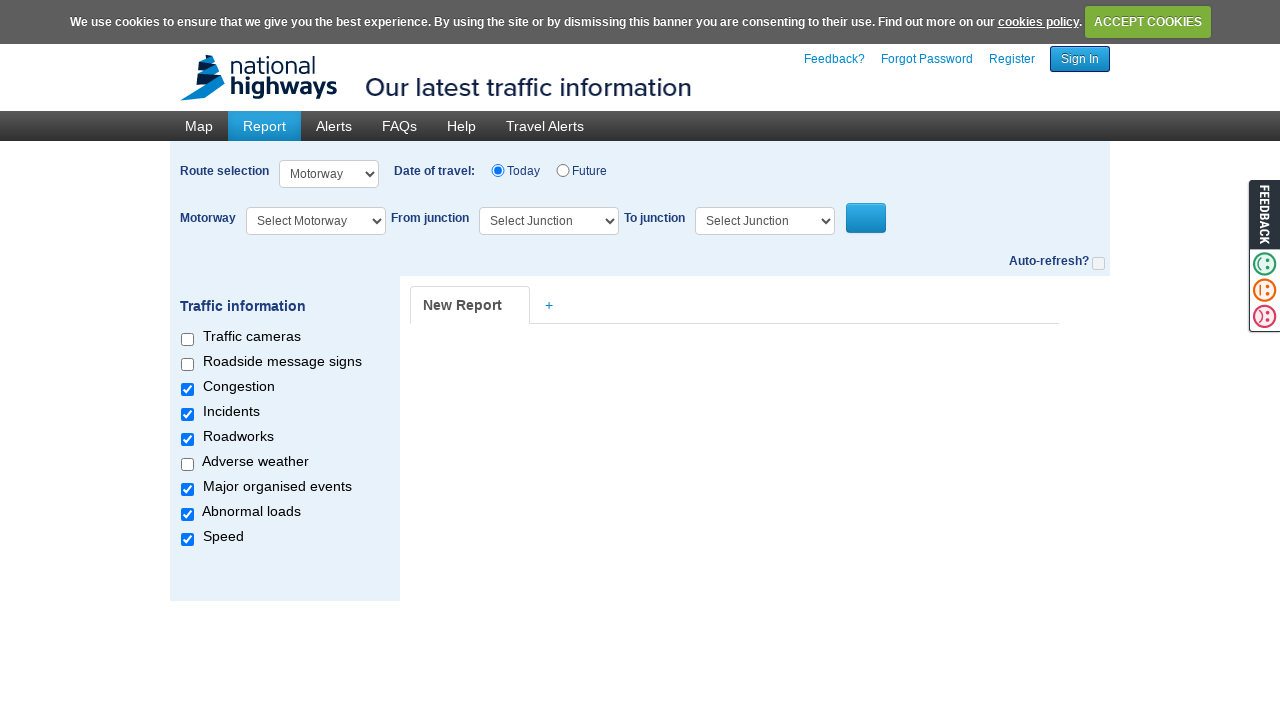

Clicked motorway dropdown menu at (316, 221) on .tr-menu-motorway
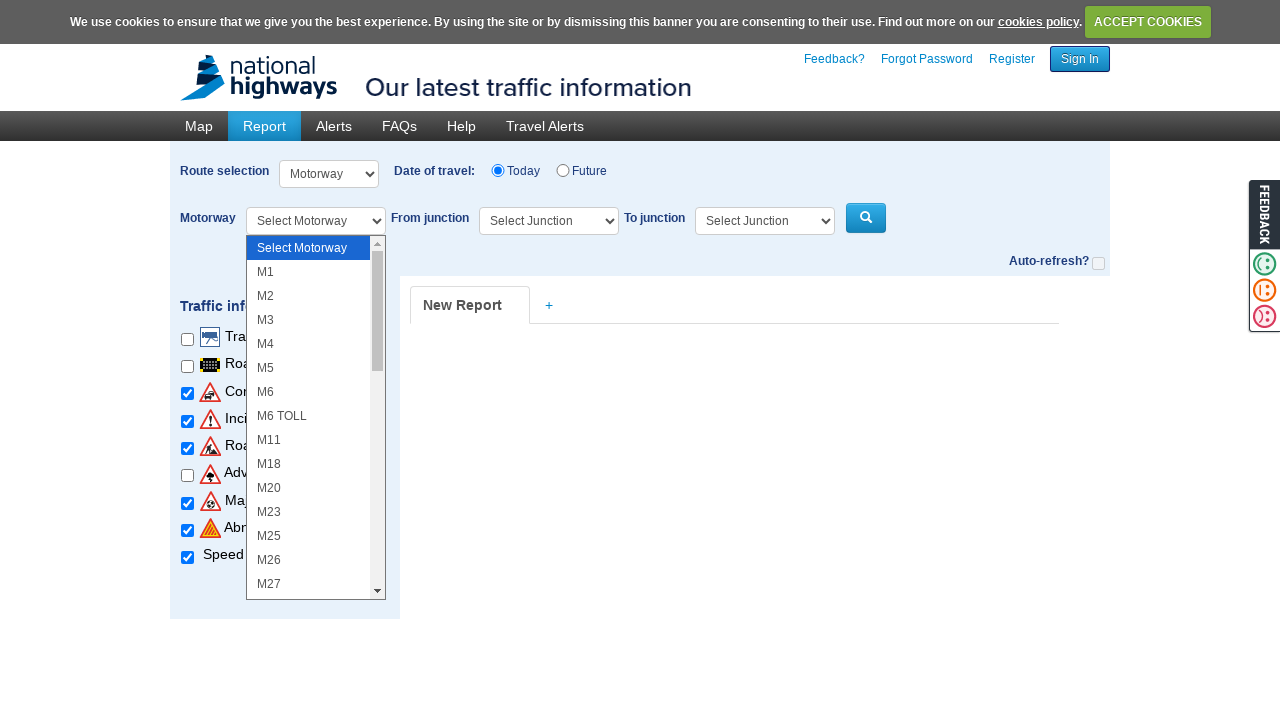

Selected M1 motorway from dropdown on .tr-menu-motorway
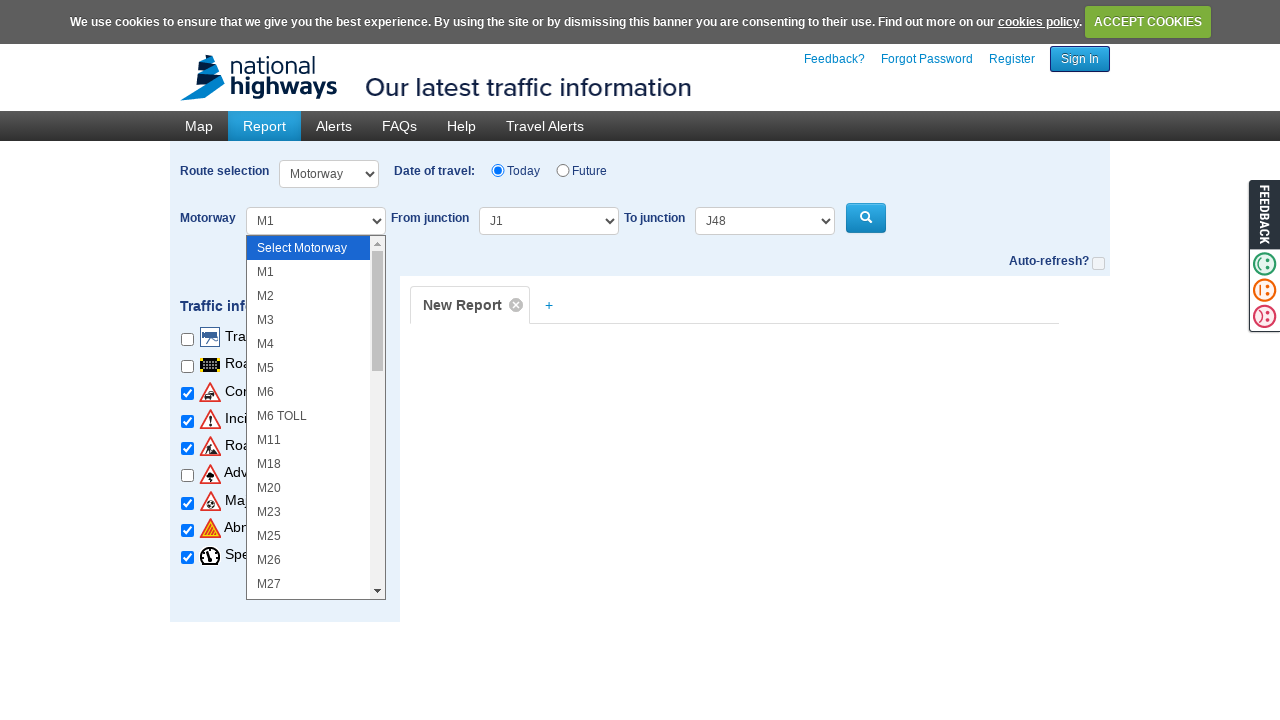

Clicked search button to load motorway data at (866, 218) on .tr-menu-motorway-search
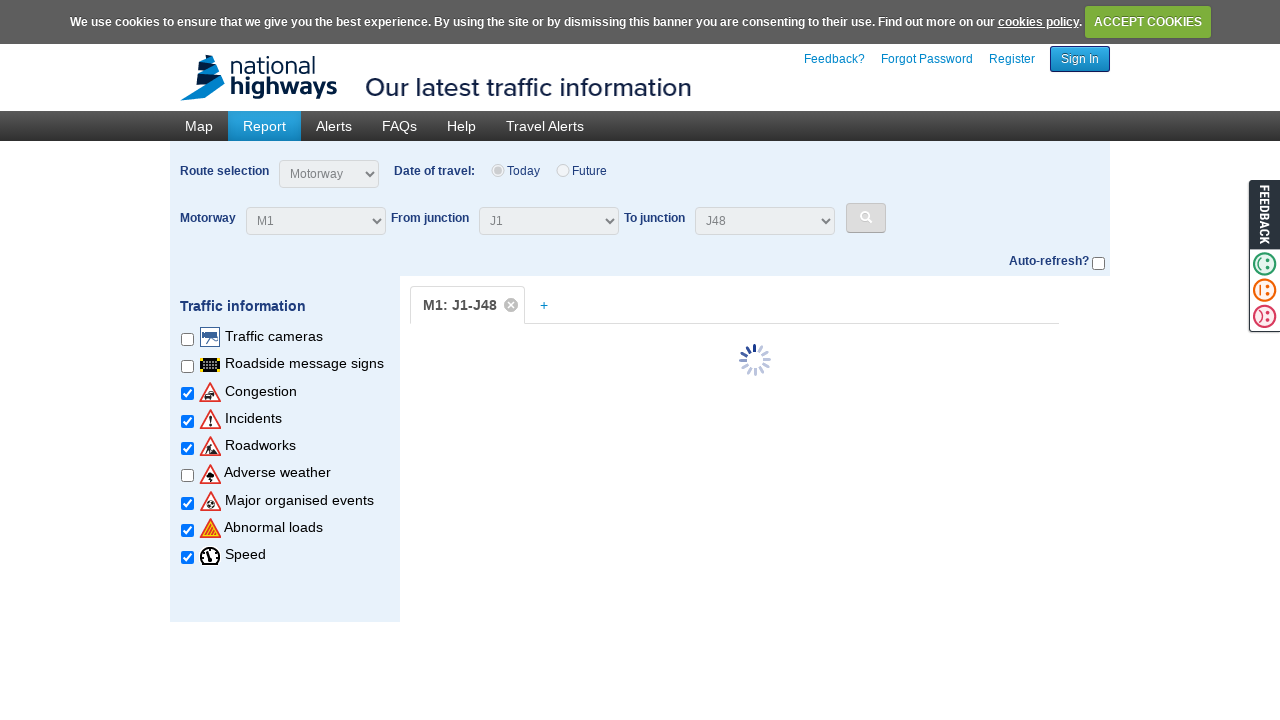

Junction numbers loaded
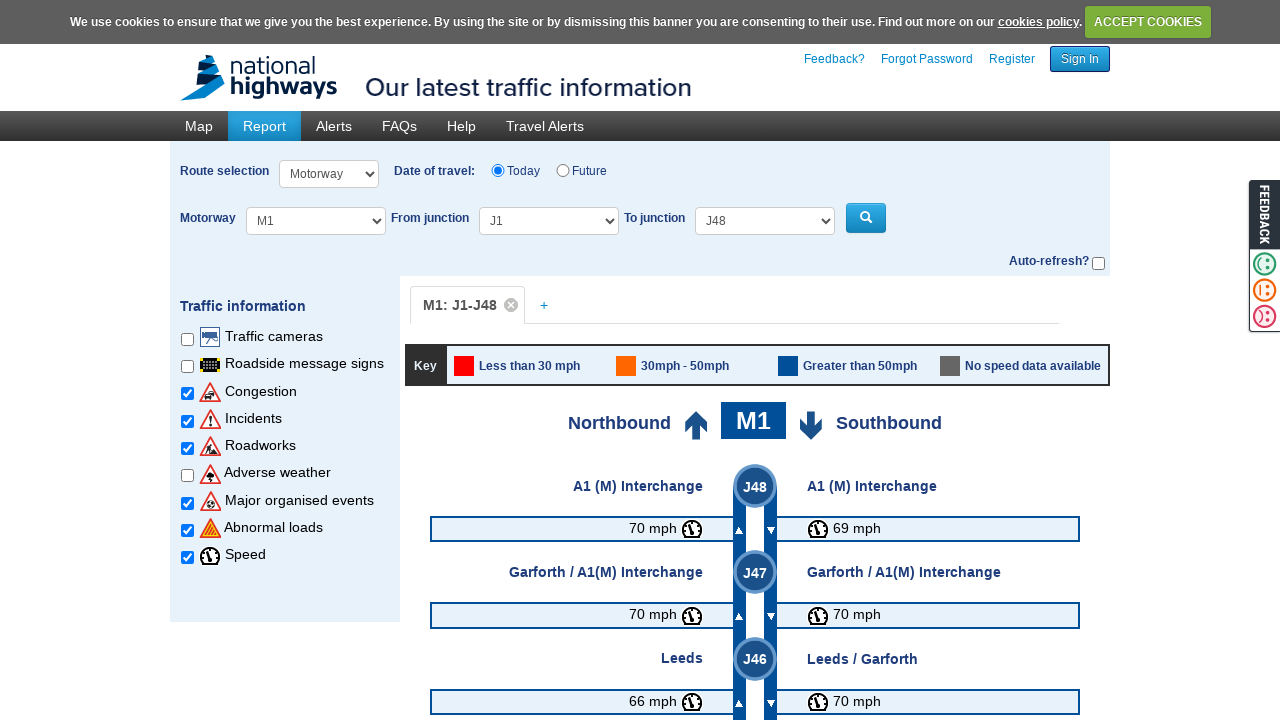

Left junction section content loaded
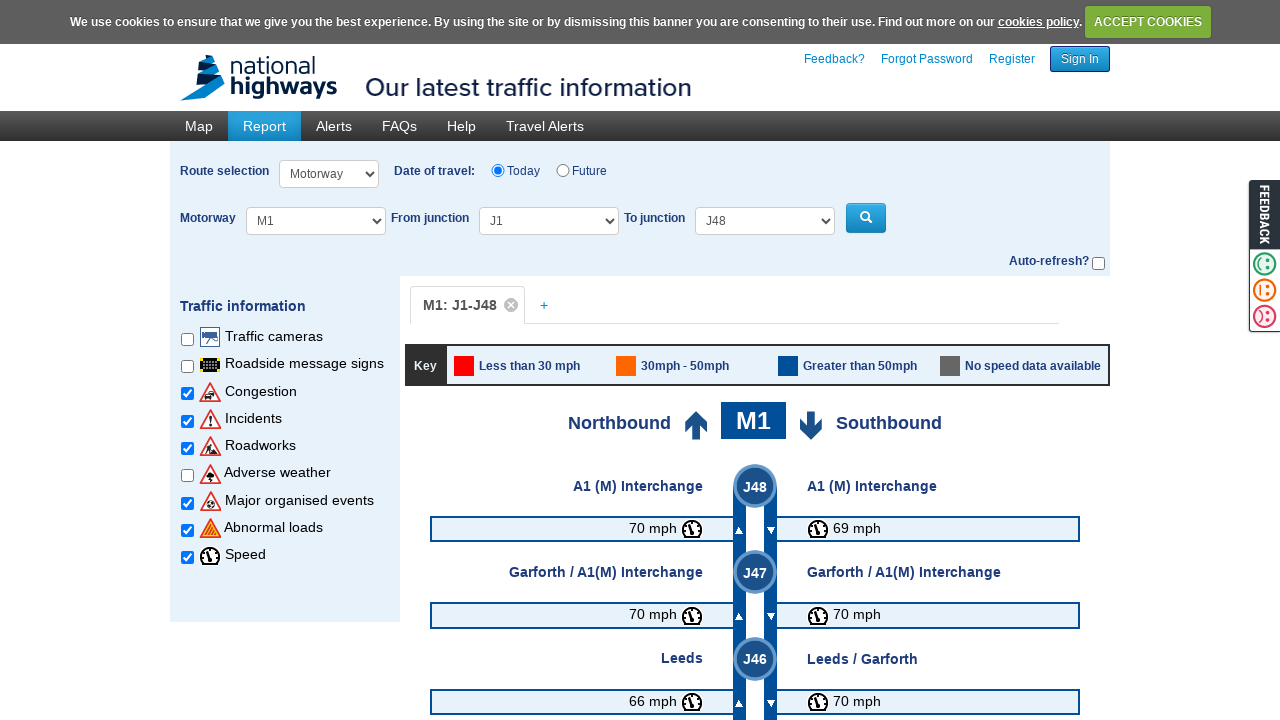

Right junction section content loaded, all traffic data verified
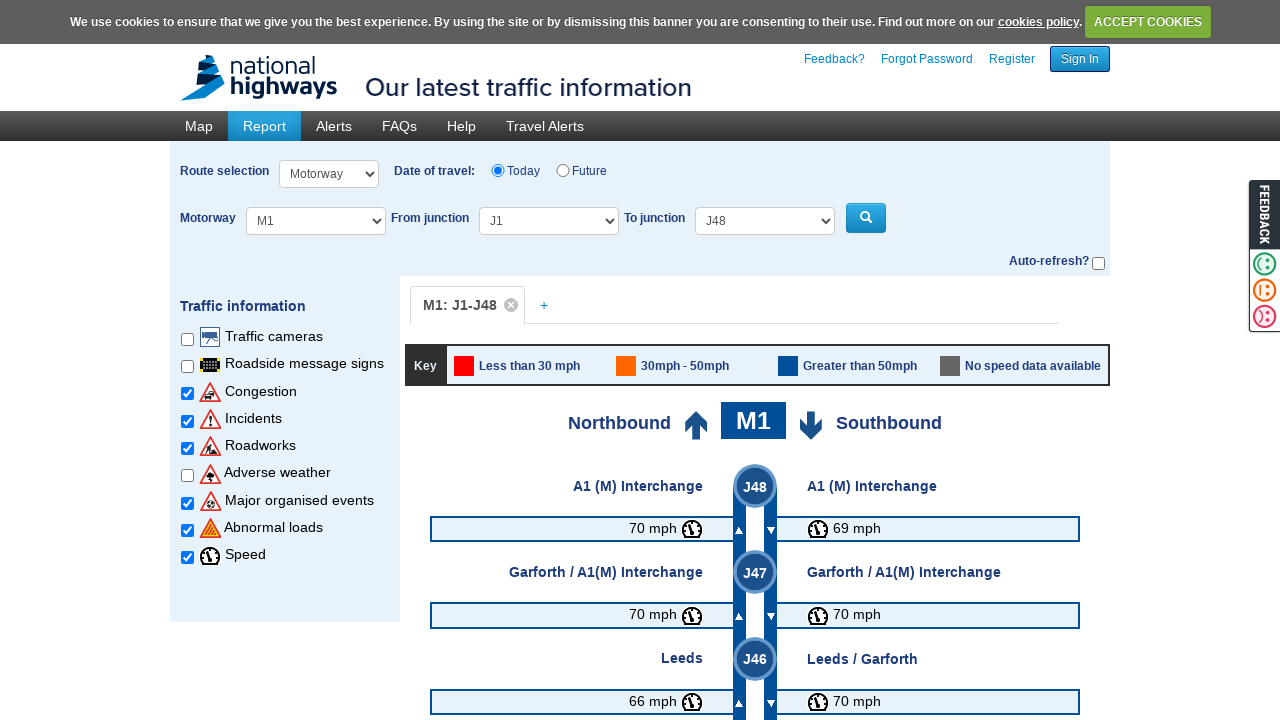

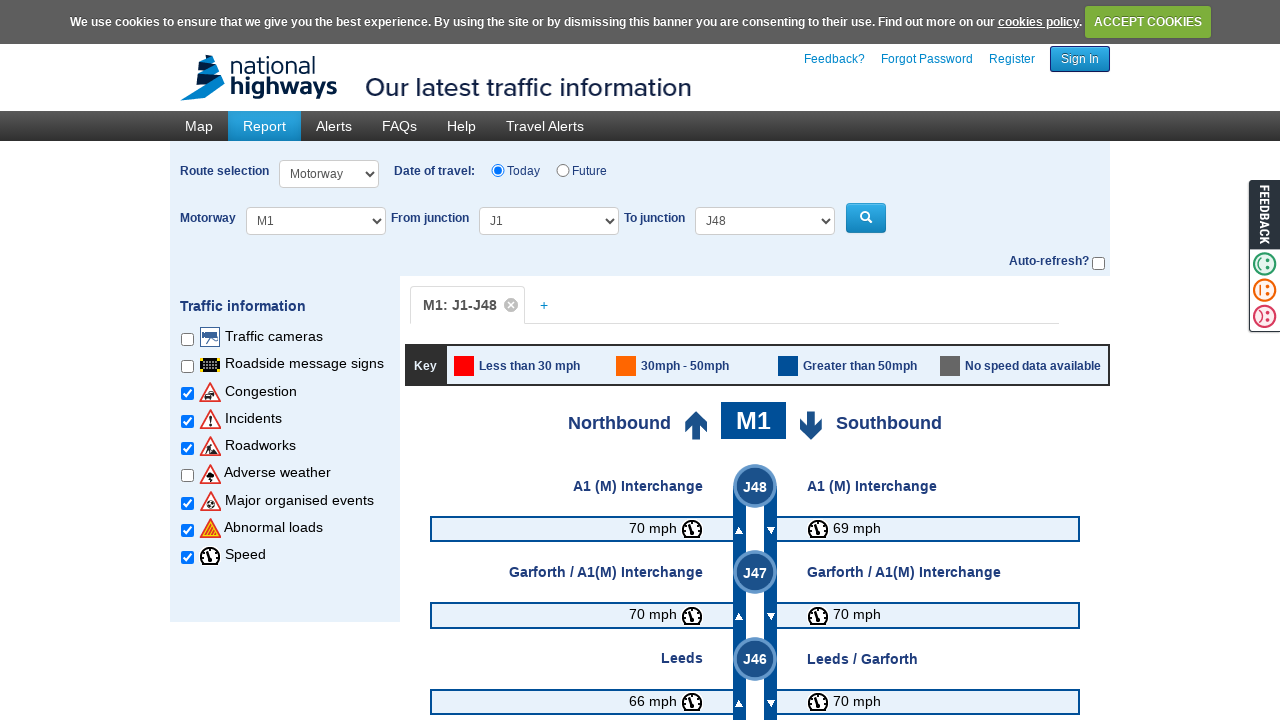